Navigates to Browse Languages and verifies the table headers are displayed correctly.

Starting URL: https://www.99-bottles-of-beer.net/

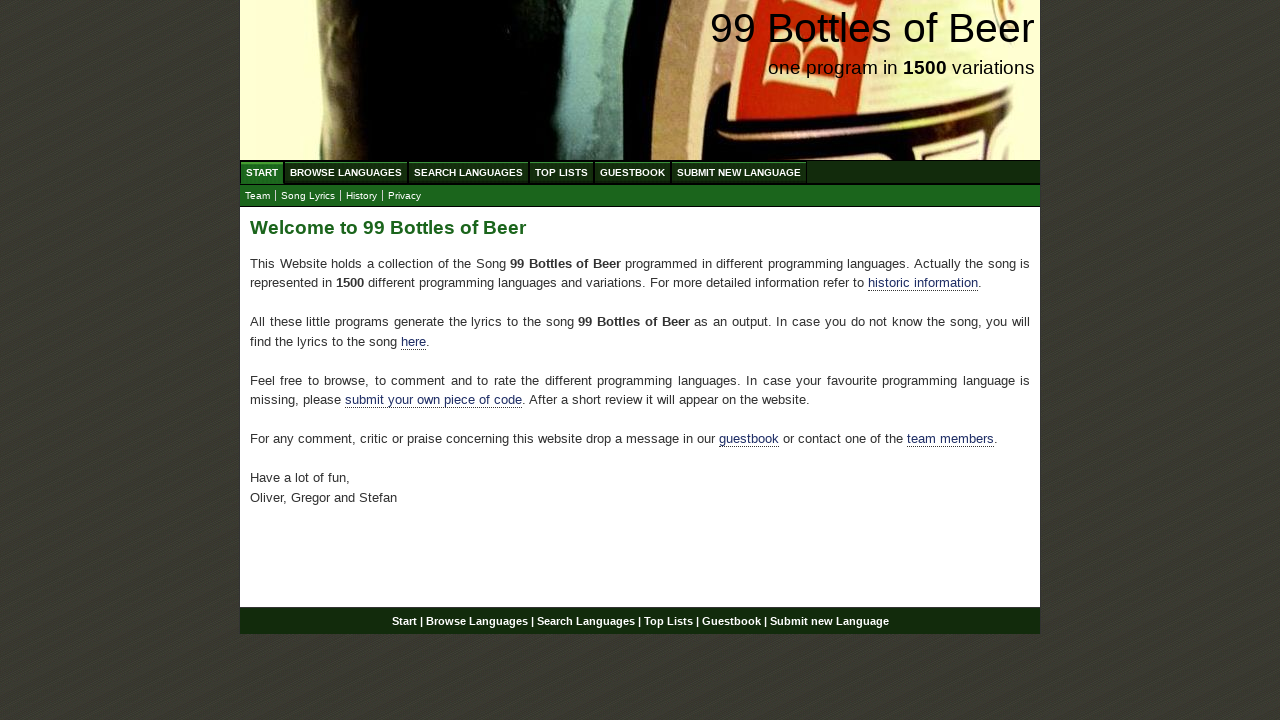

Clicked on Browse Languages menu item at (346, 172) on xpath=//ul[@id='menu']/li/a[@href='/abc.html']
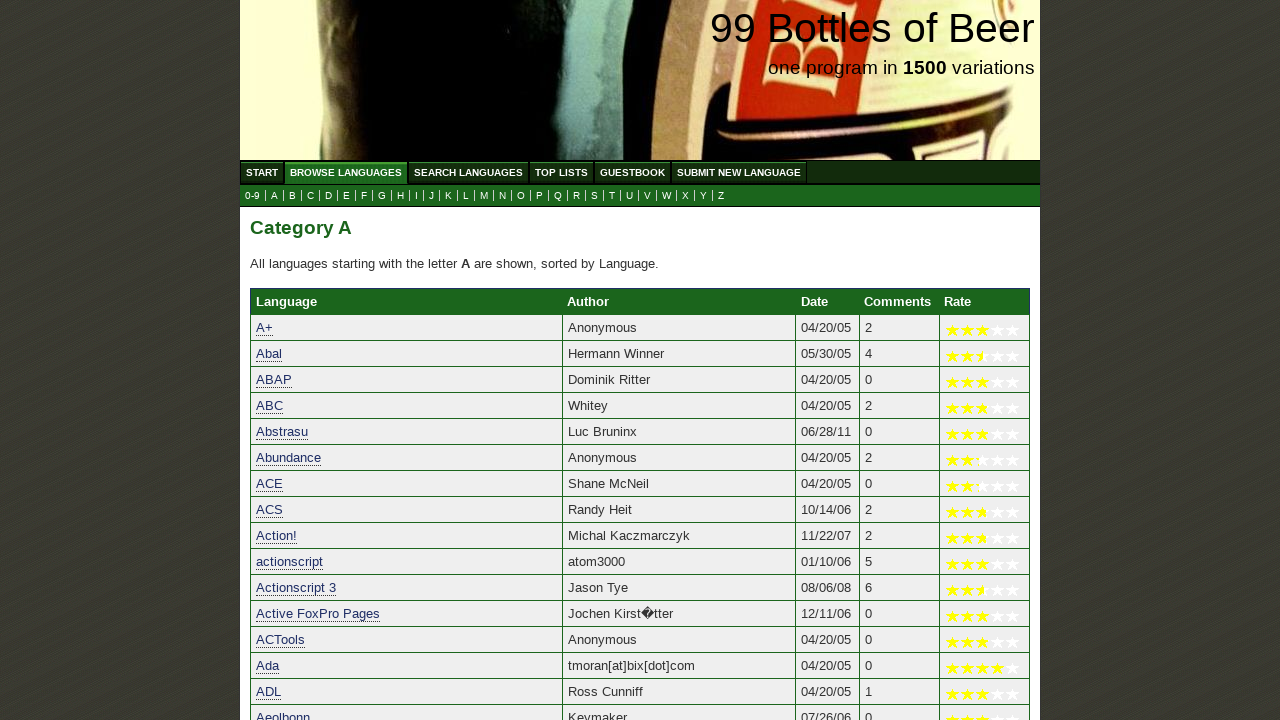

Table header row loaded and visible
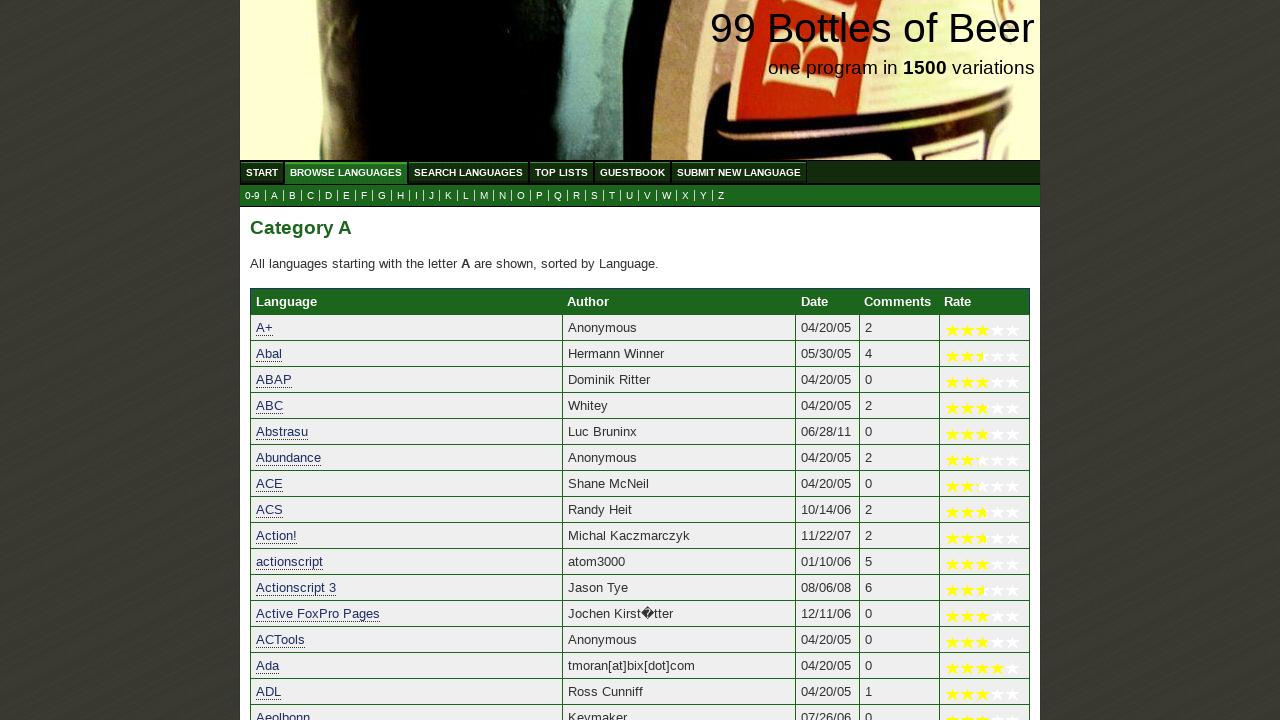

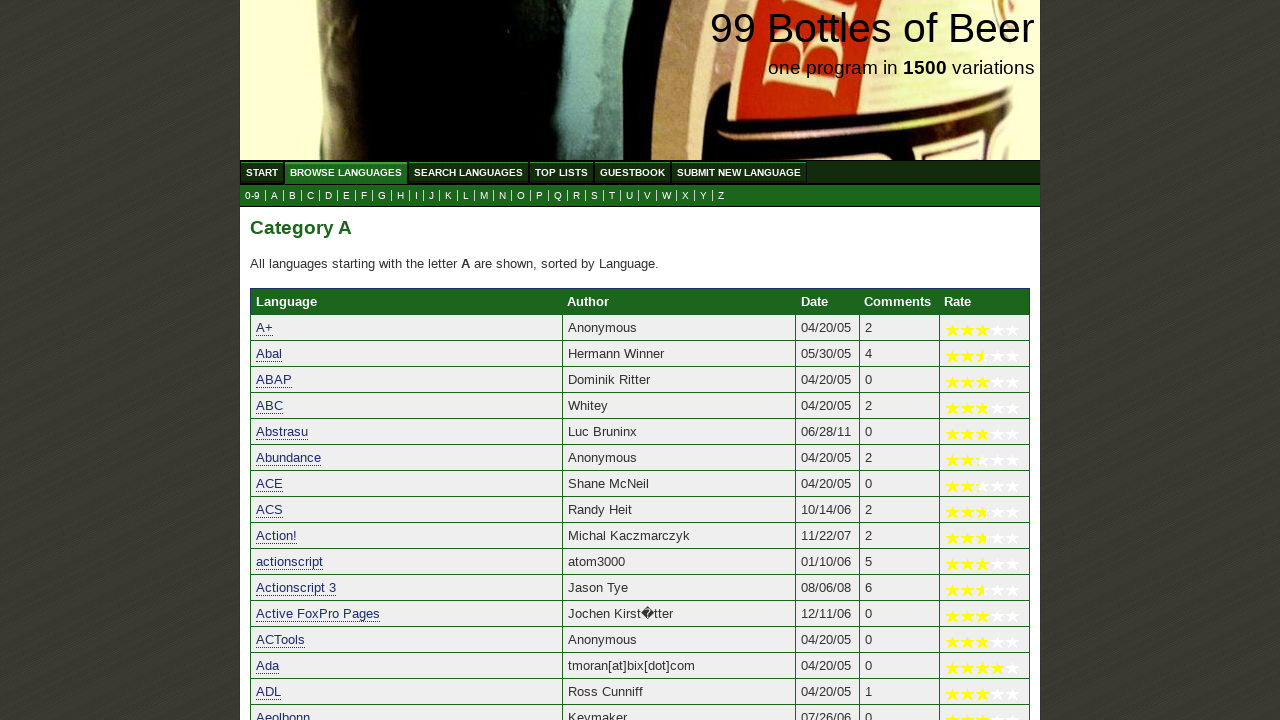